Tests filling a text box form with user information for two different users using browser contexts, demonstrating form input functionality.

Starting URL: https://demoqa.com/text-box

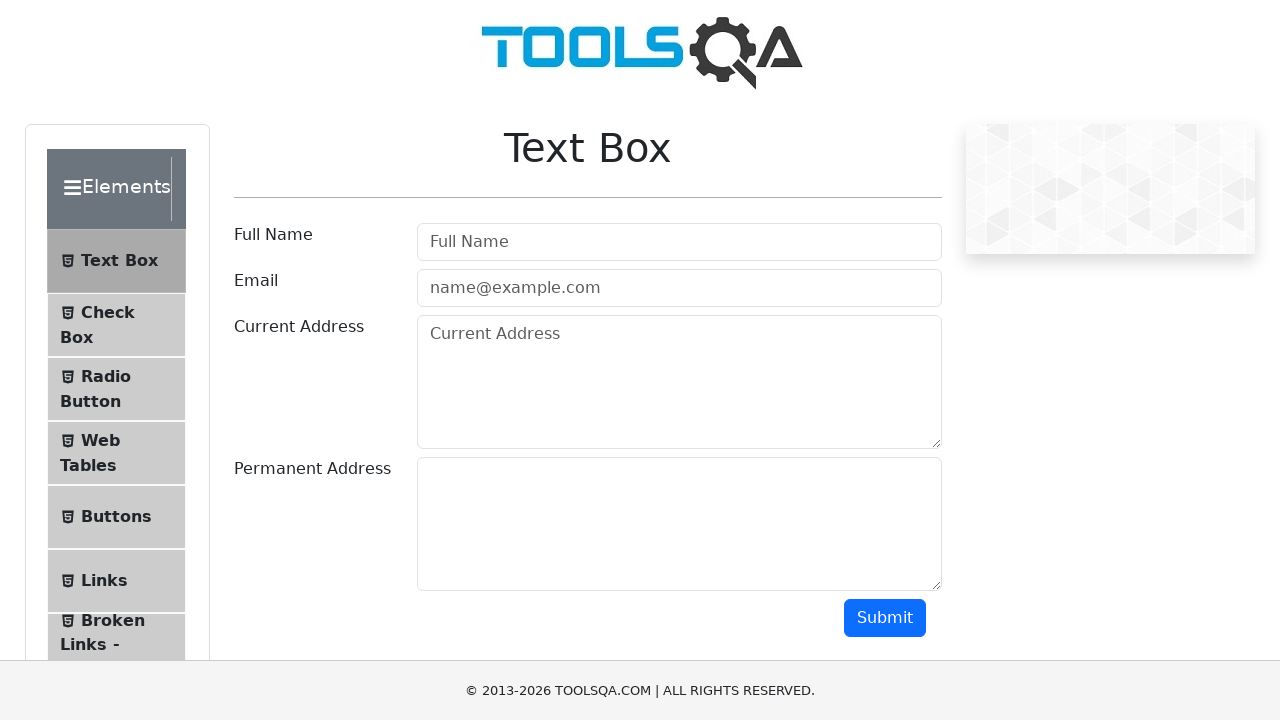

Filled userName field with 'Alice' on #userName
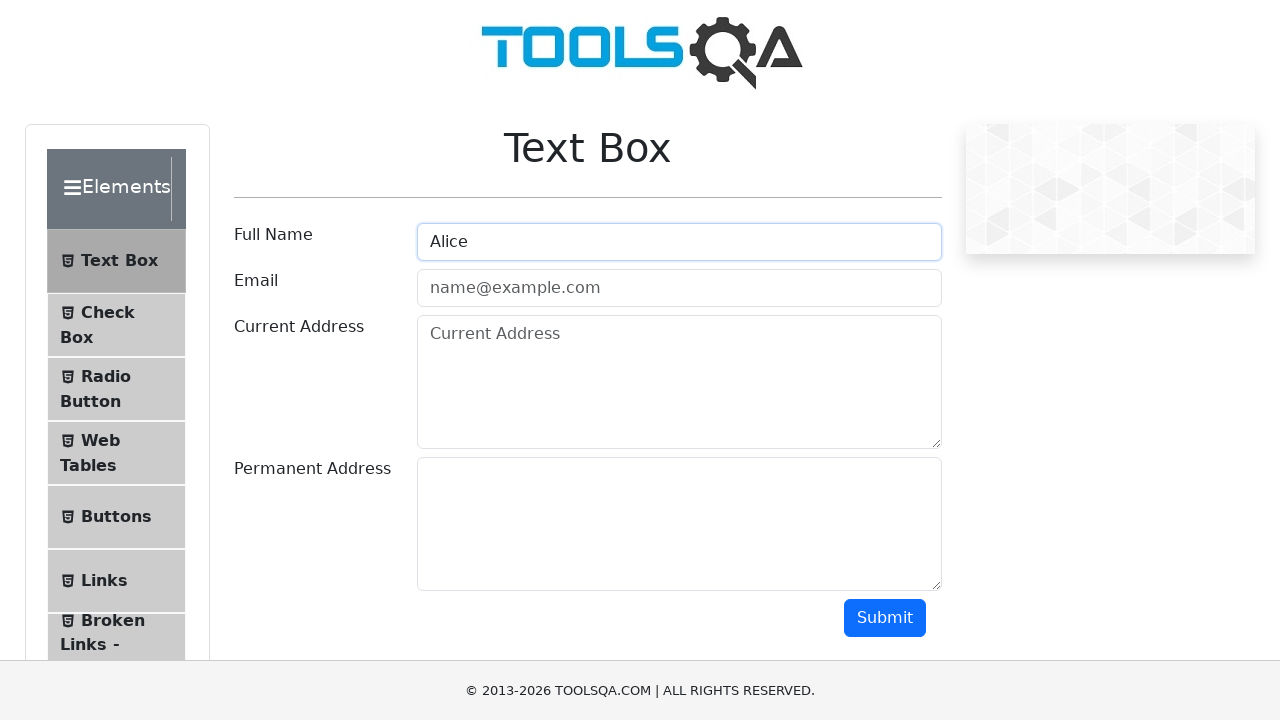

Filled userEmail field with 'alice@example.com' on #userEmail
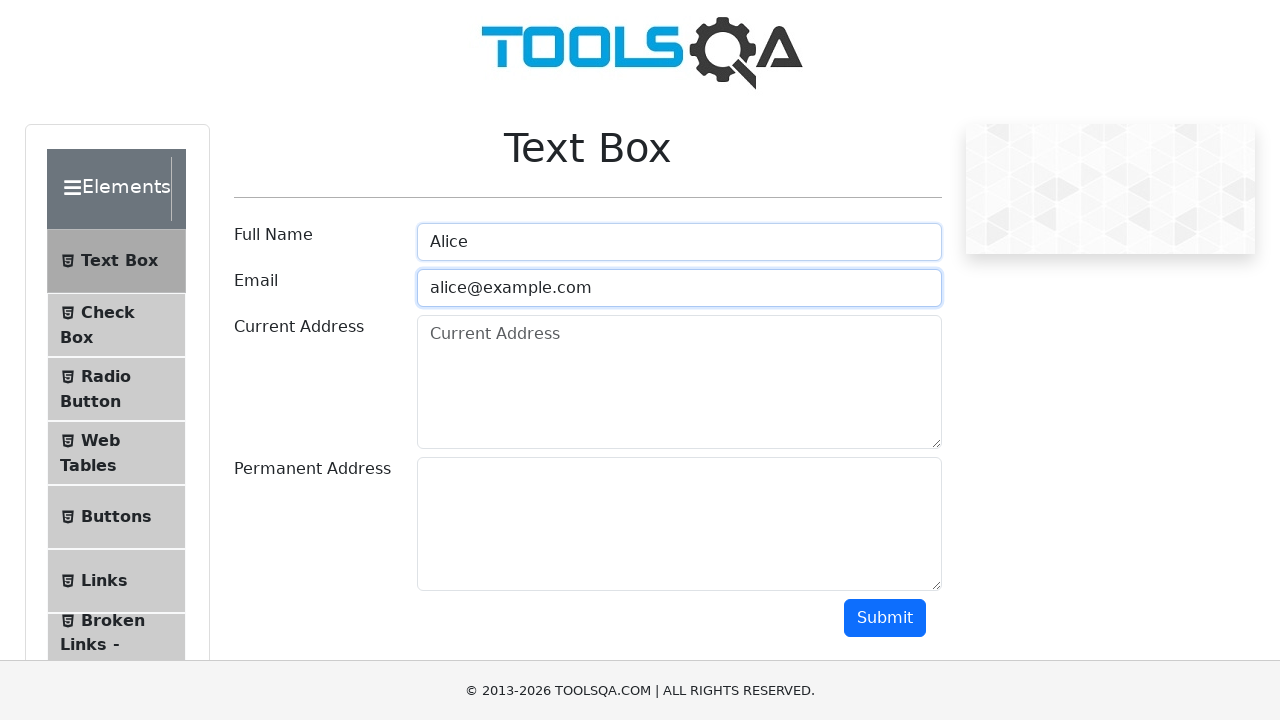

Filled userName field with 'Bob' on #userName
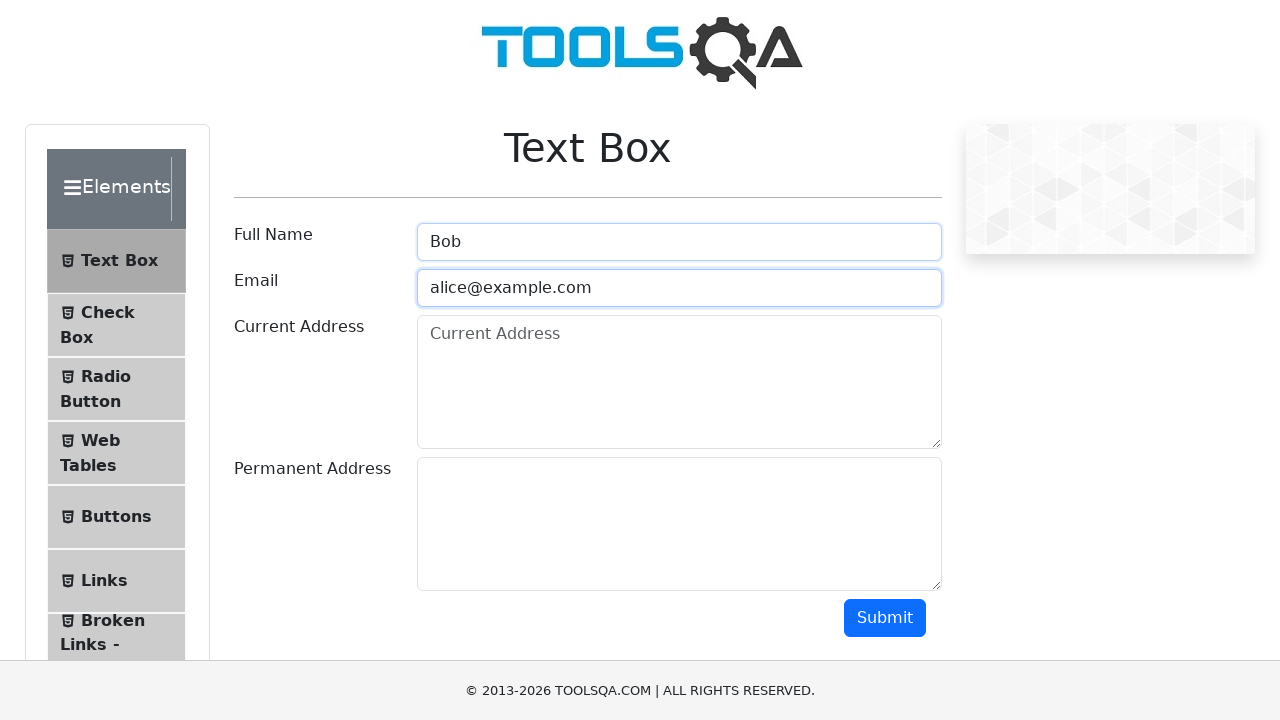

Filled userEmail field with 'bob@example.com' on #userEmail
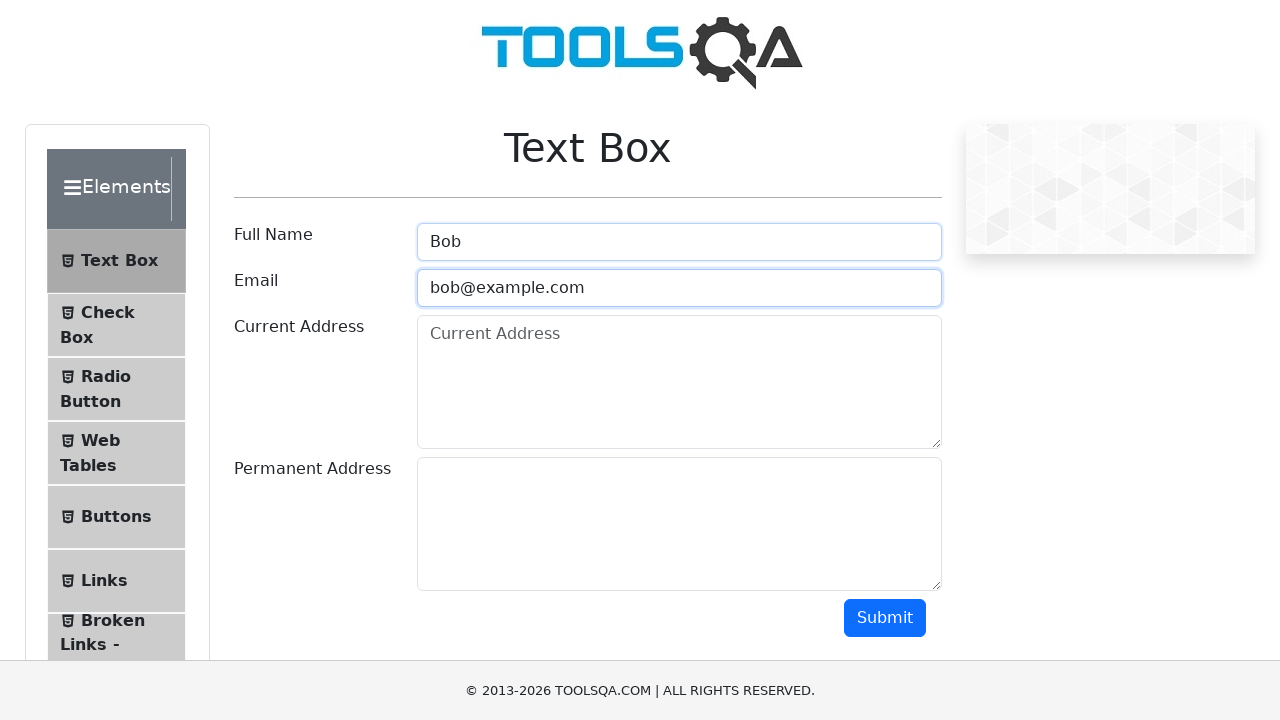

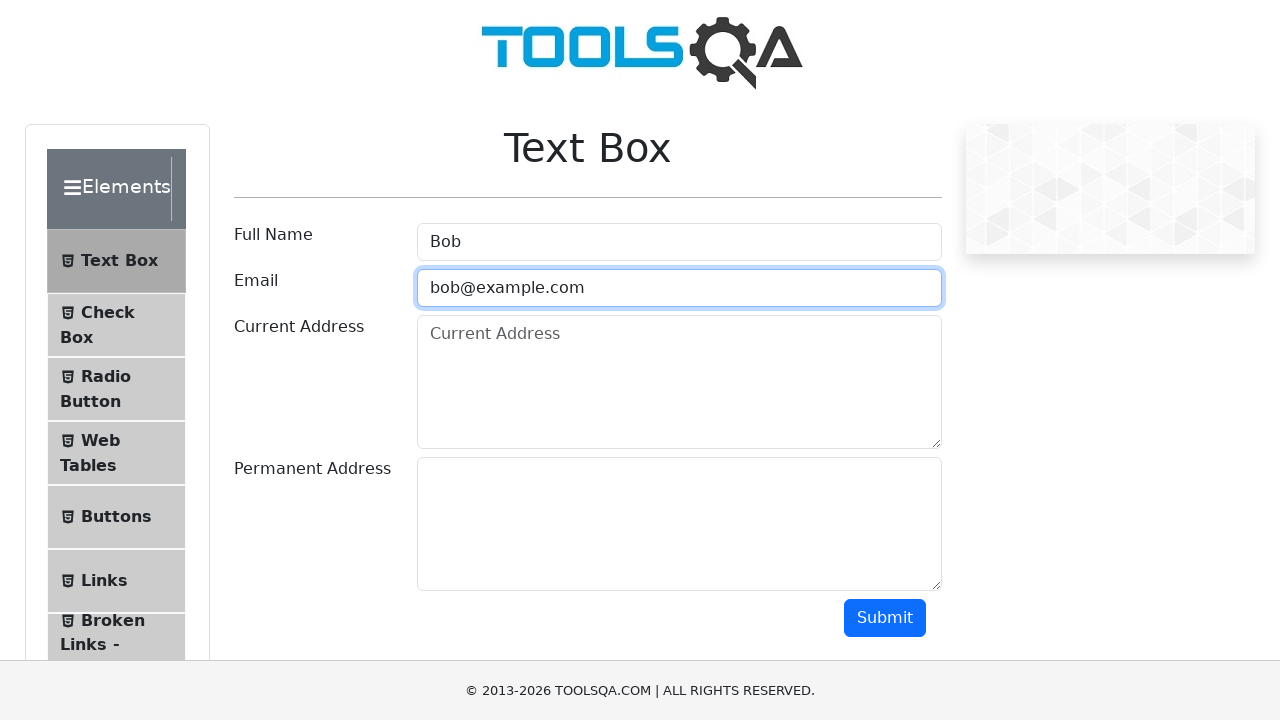